Tests keyboard key press functionality by sending a tab key without targeting a specific element first and verifying the result text displays the correct key pressed.

Starting URL: http://the-internet.herokuapp.com/key_presses

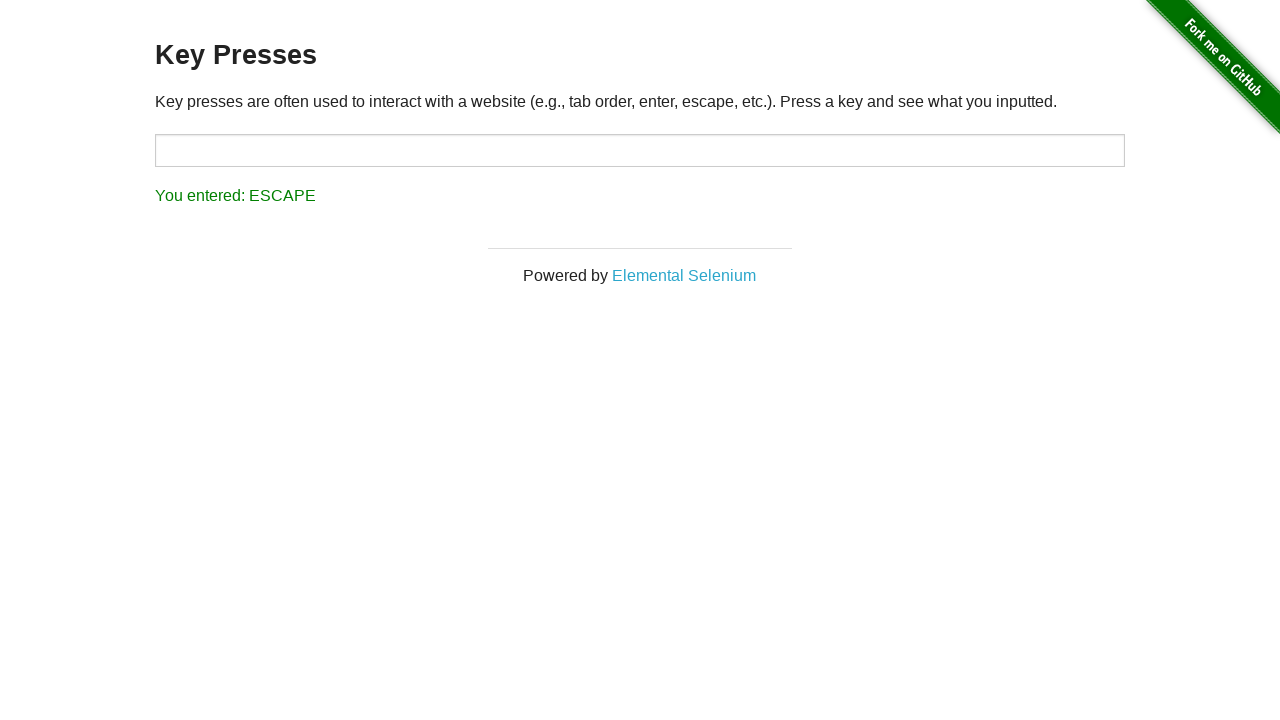

Navigated to key presses test page
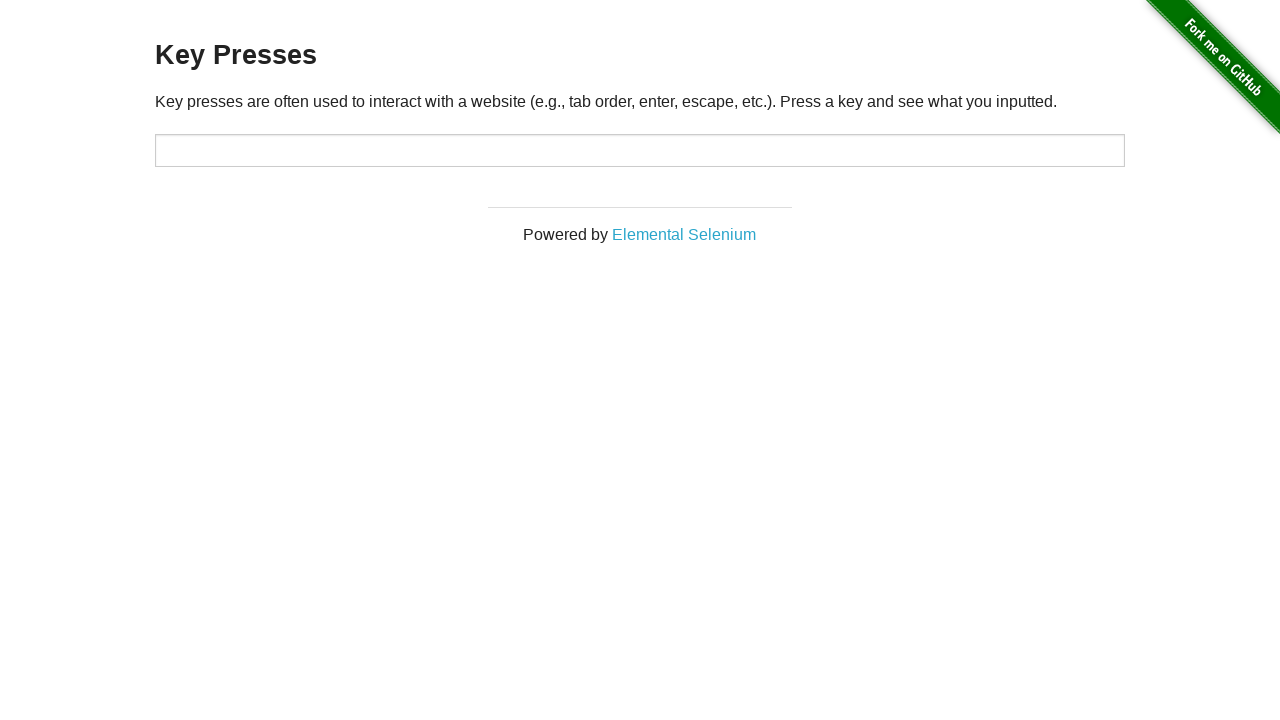

Pressed Tab key without targeting a specific element
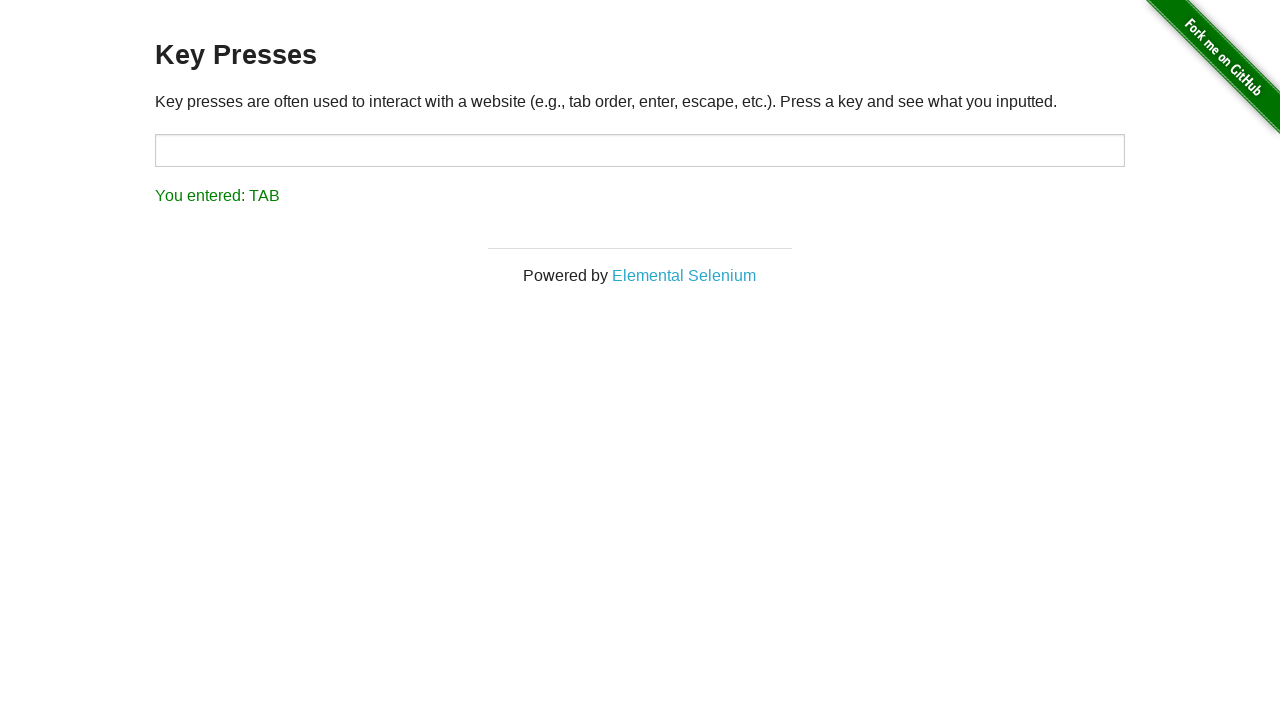

Result element loaded on page
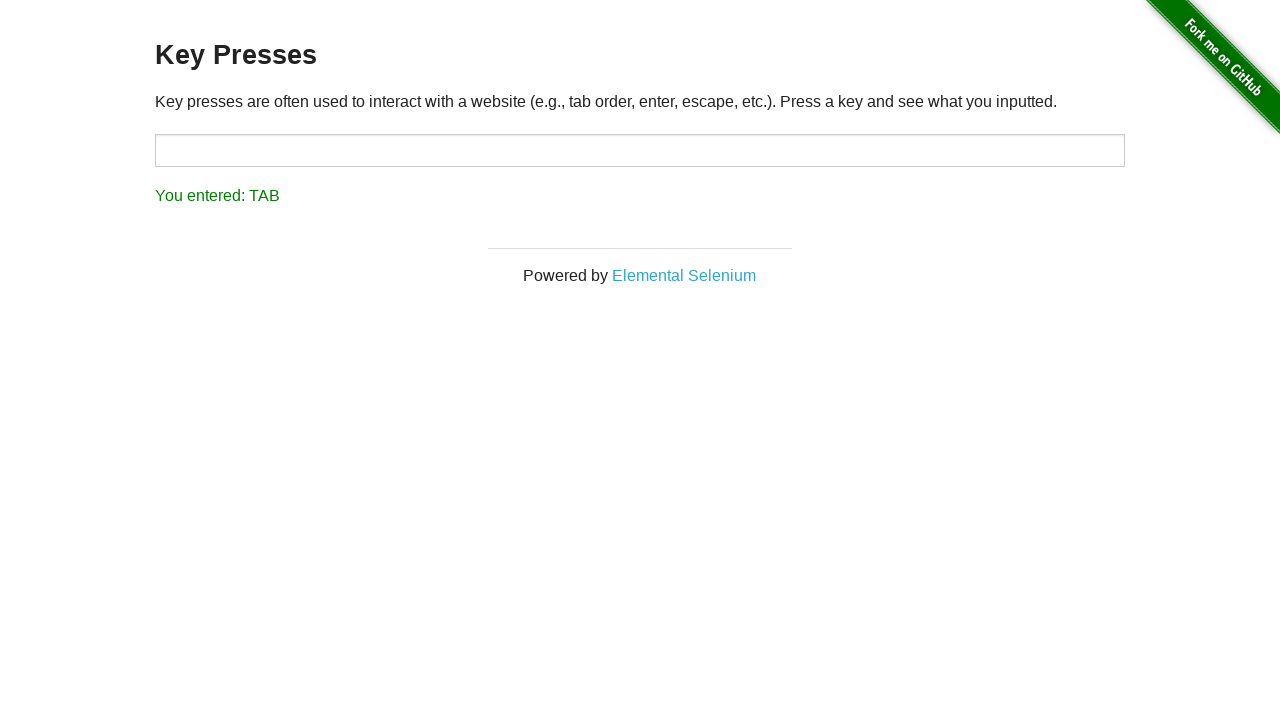

Retrieved result text: 'You entered: TAB'
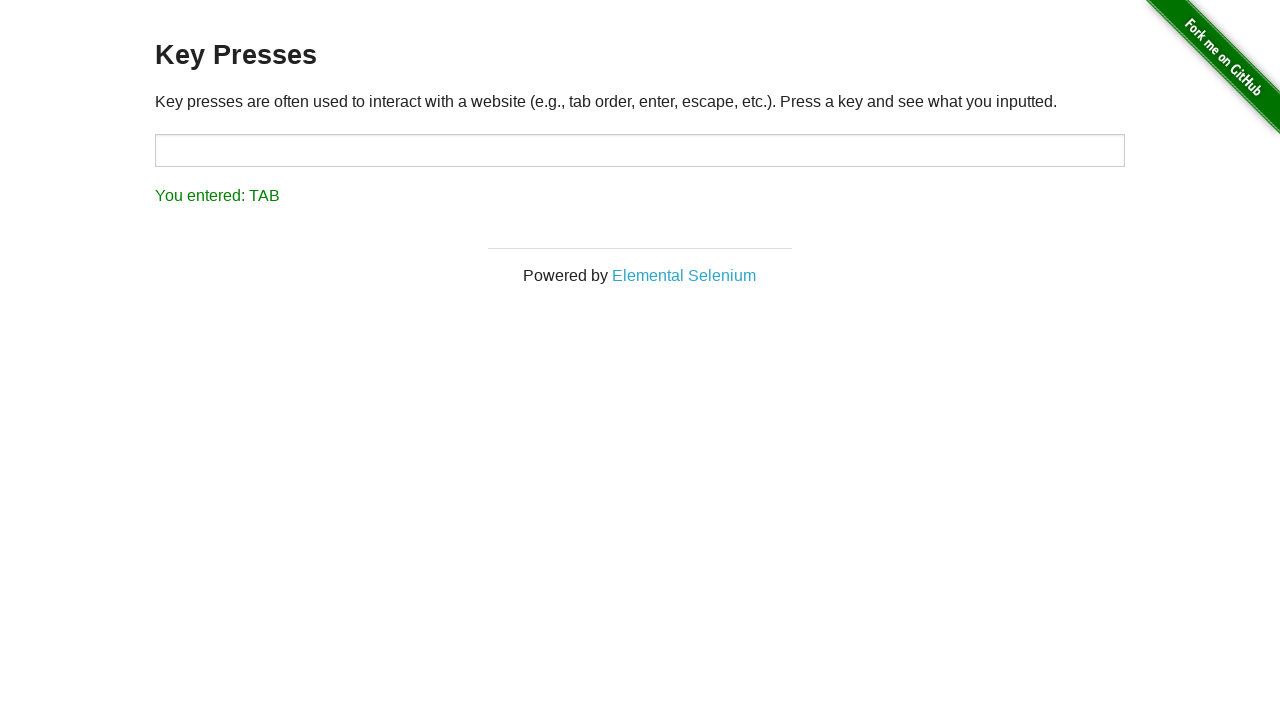

Verified result text correctly shows 'You entered: TAB'
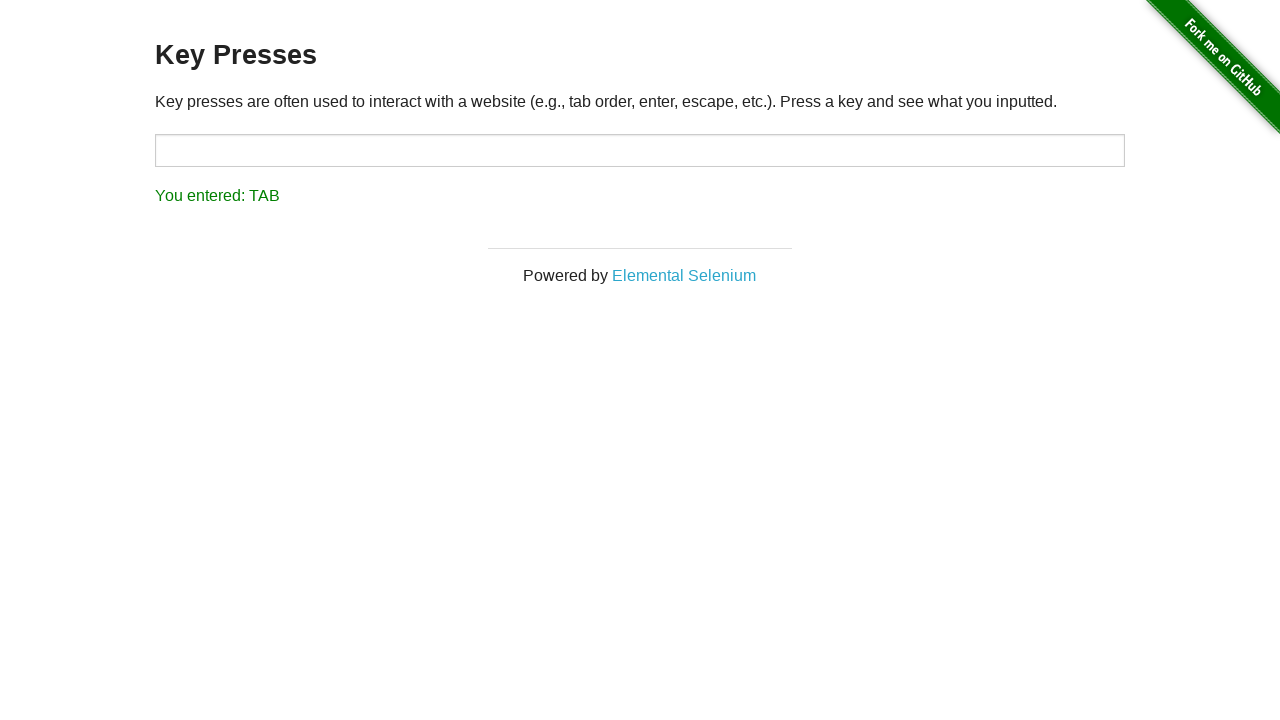

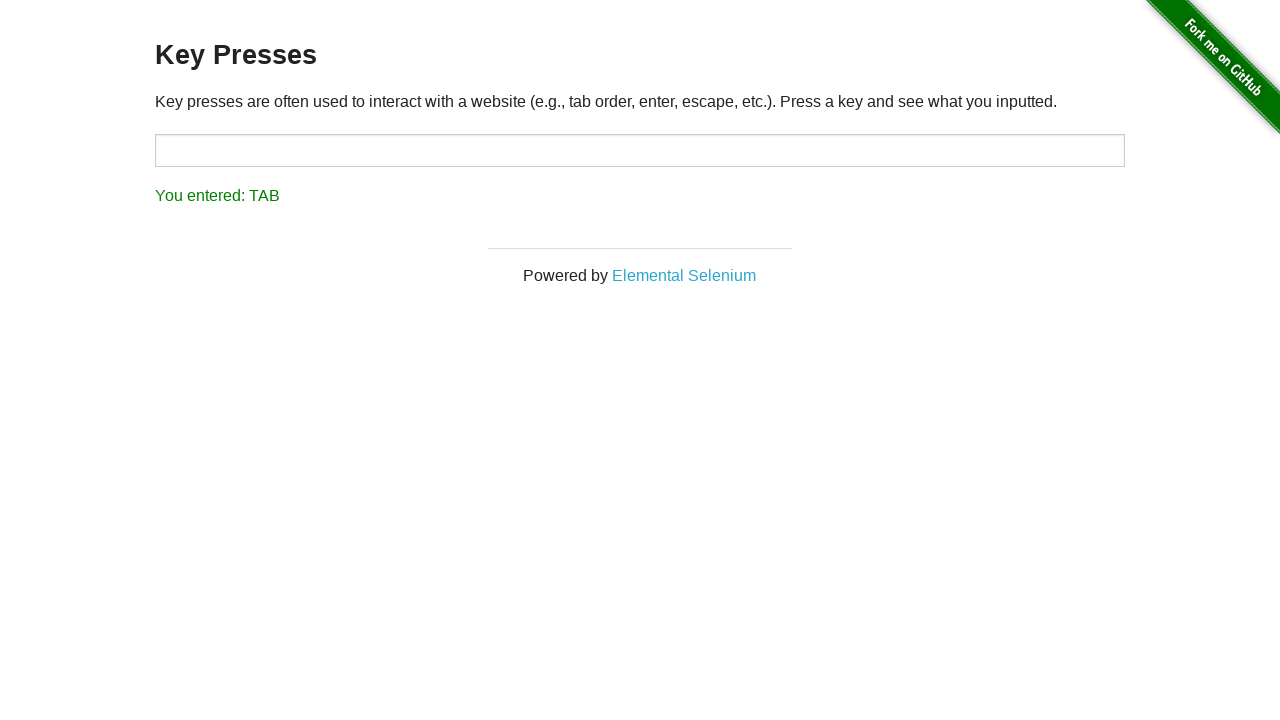